Tests mouse actions including moving to elements, drag and drop operations, and slider manipulation on a practice page

Starting URL: https://www.leafground.com/drag.xhtml

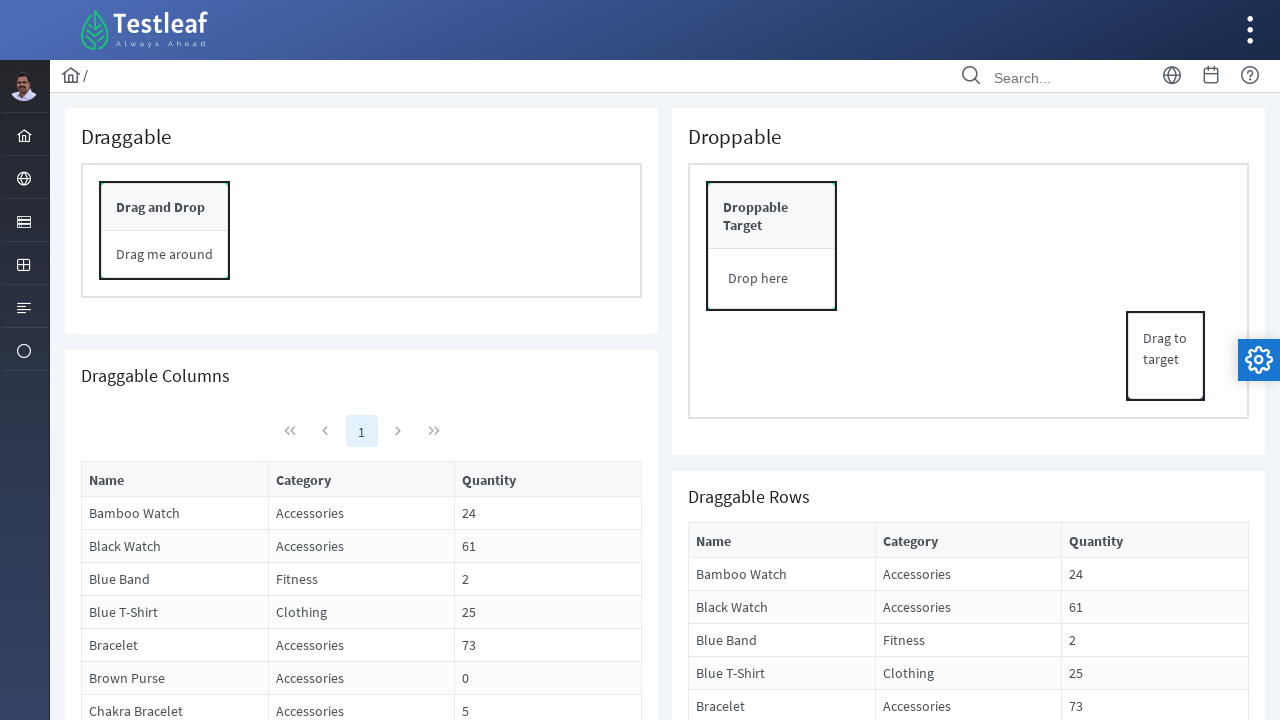

Hovered over first menu element at (24, 134) on #menuform\:j_idt37
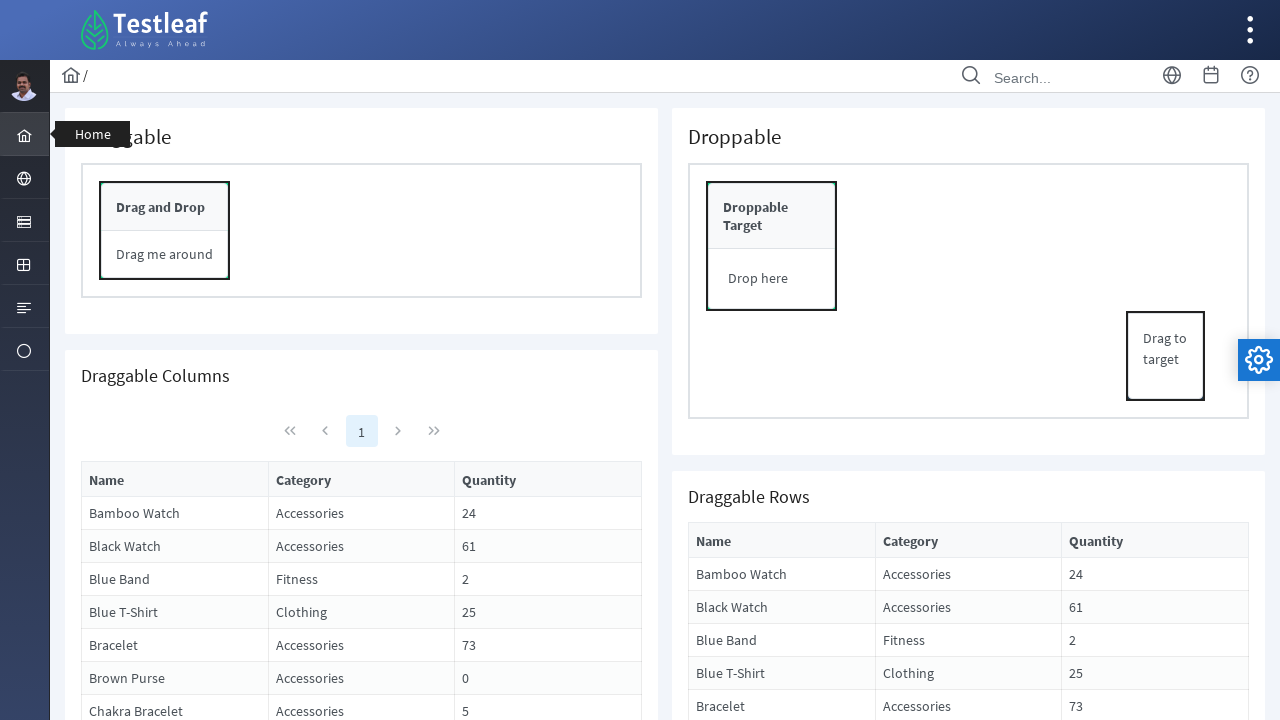

Hovered over second menu element at (24, 178) on #menuform\:j_idt38
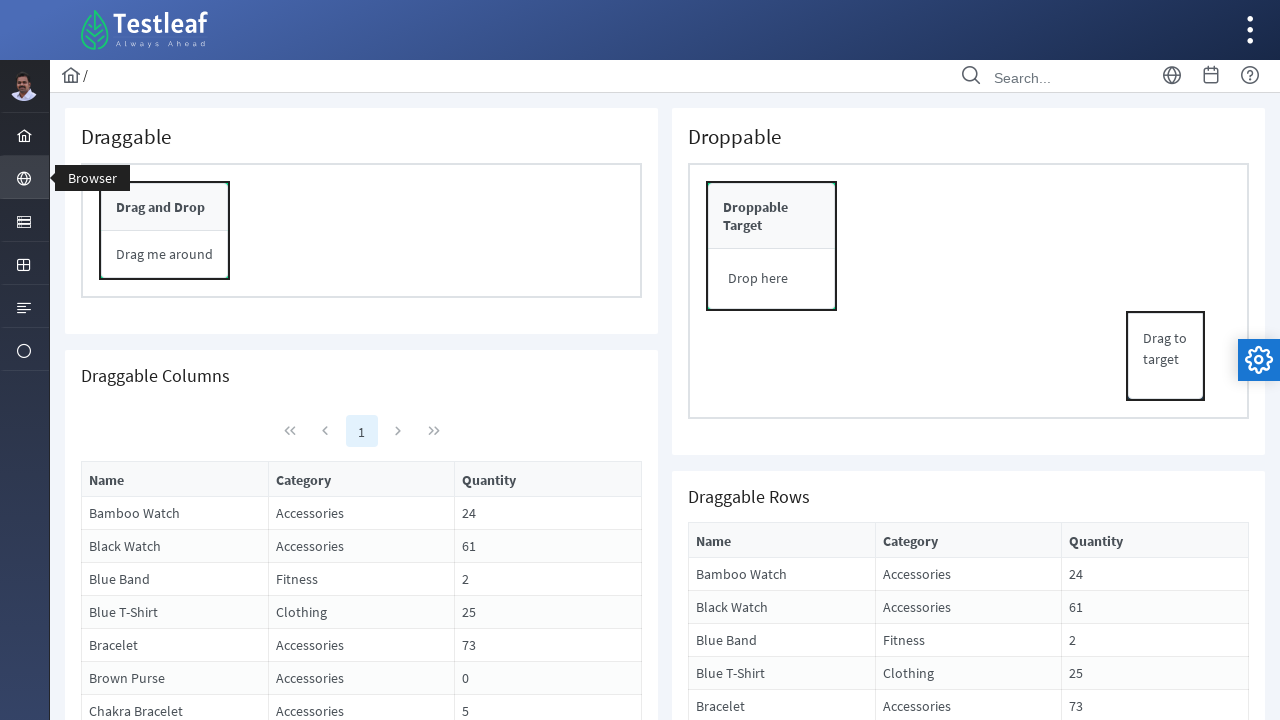

Hovered over third menu element at (24, 220) on #menuform\:j_idt39
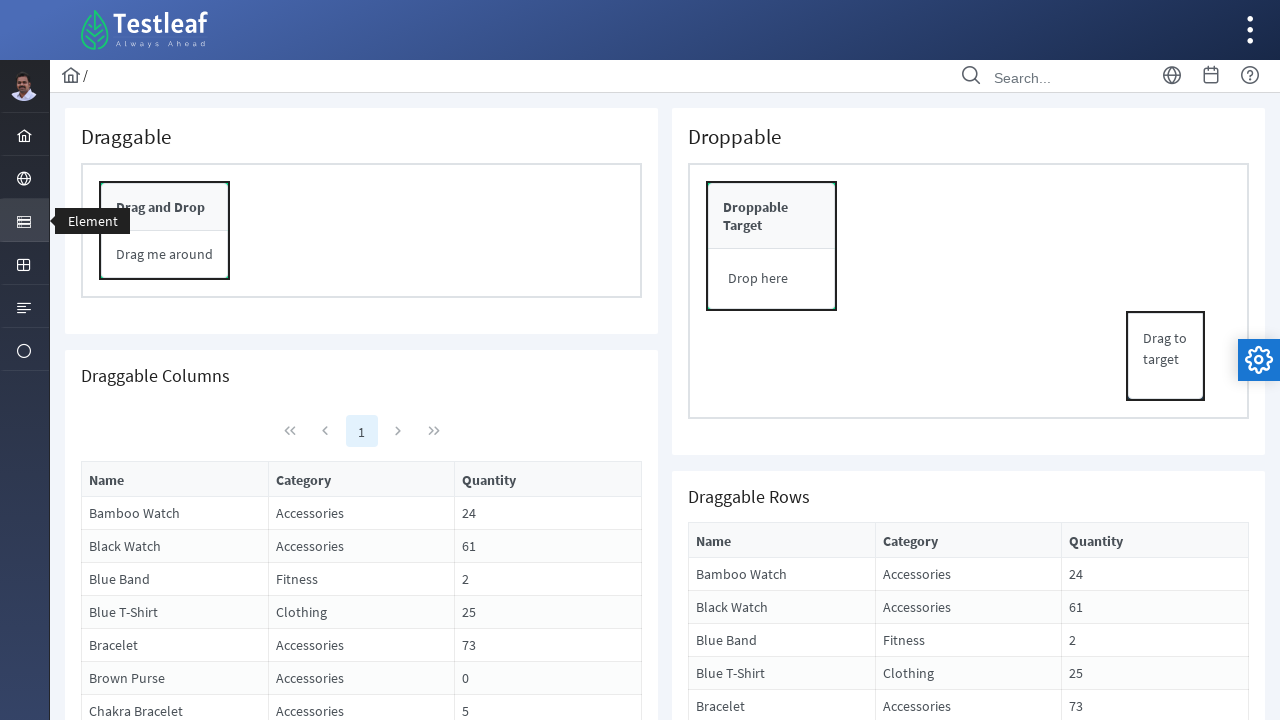

Hovered over fourth menu element at (24, 264) on #menuform\:j_idt40
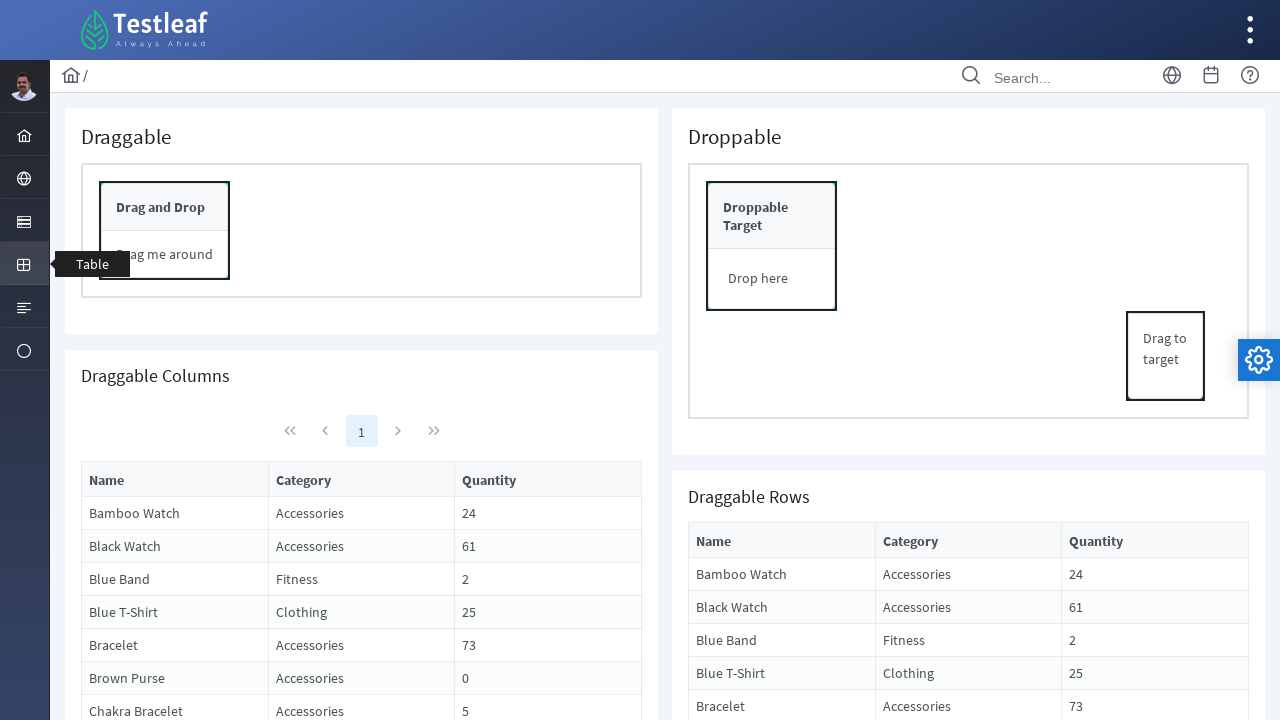

Performed drag and drop operation from source to target at (772, 246)
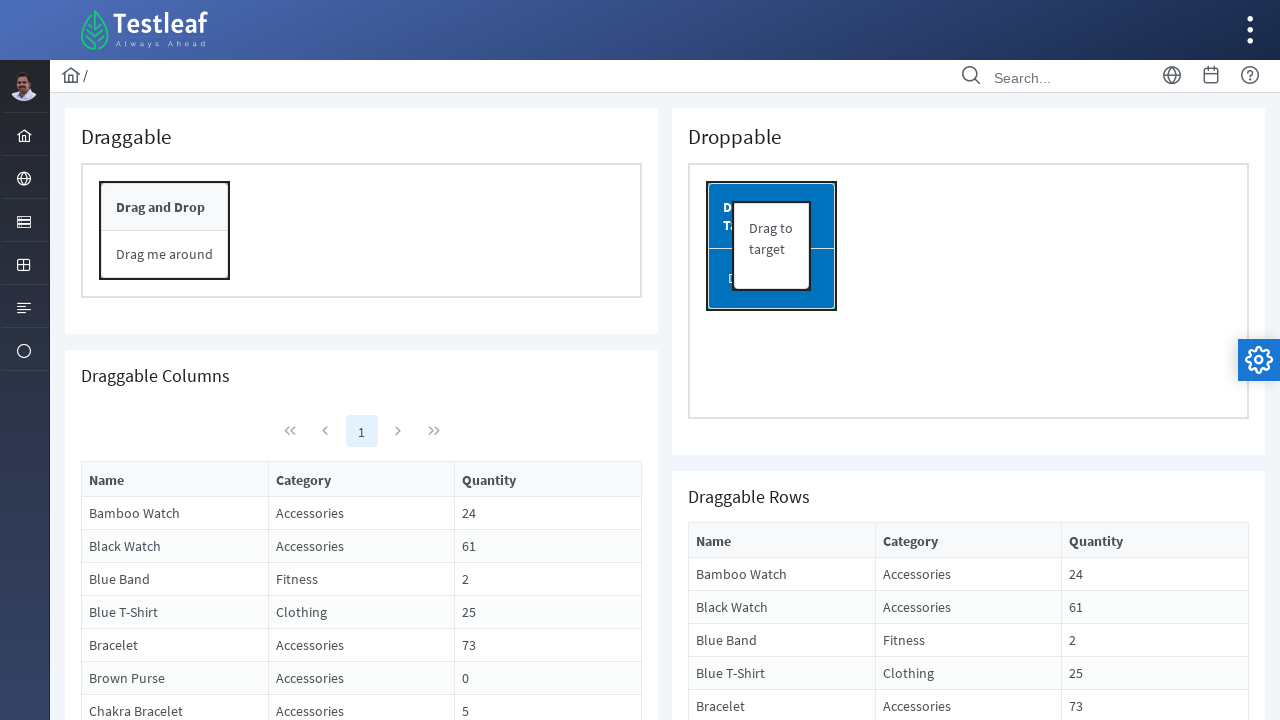

Moved mouse to slider element at (811, 1169)
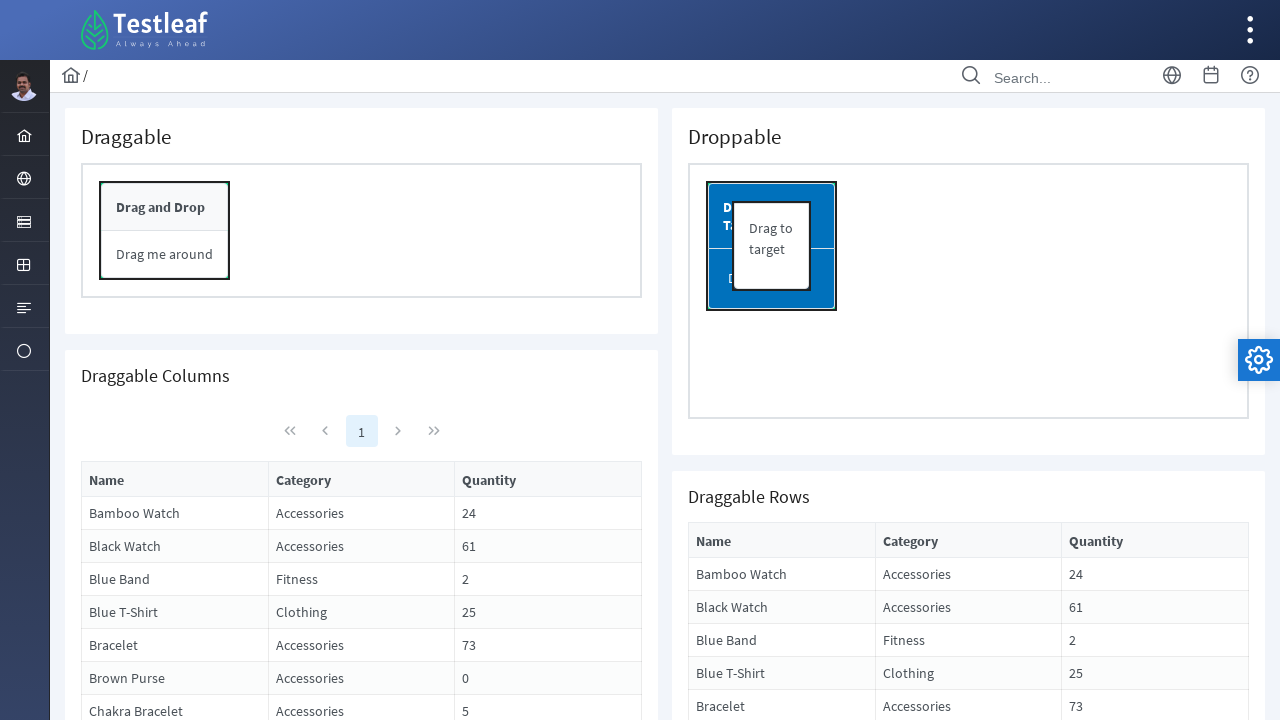

Pressed down mouse button on slider at (811, 1169)
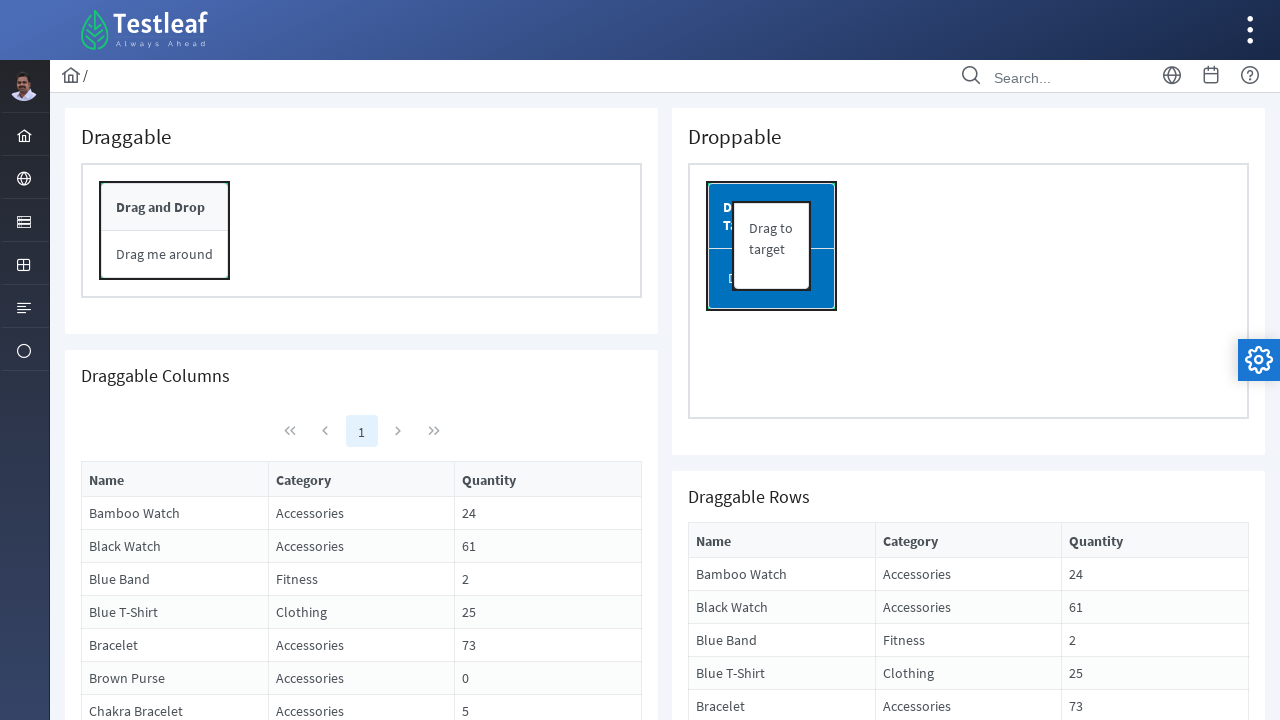

Dragged slider 50 pixels to the right at (861, 1169)
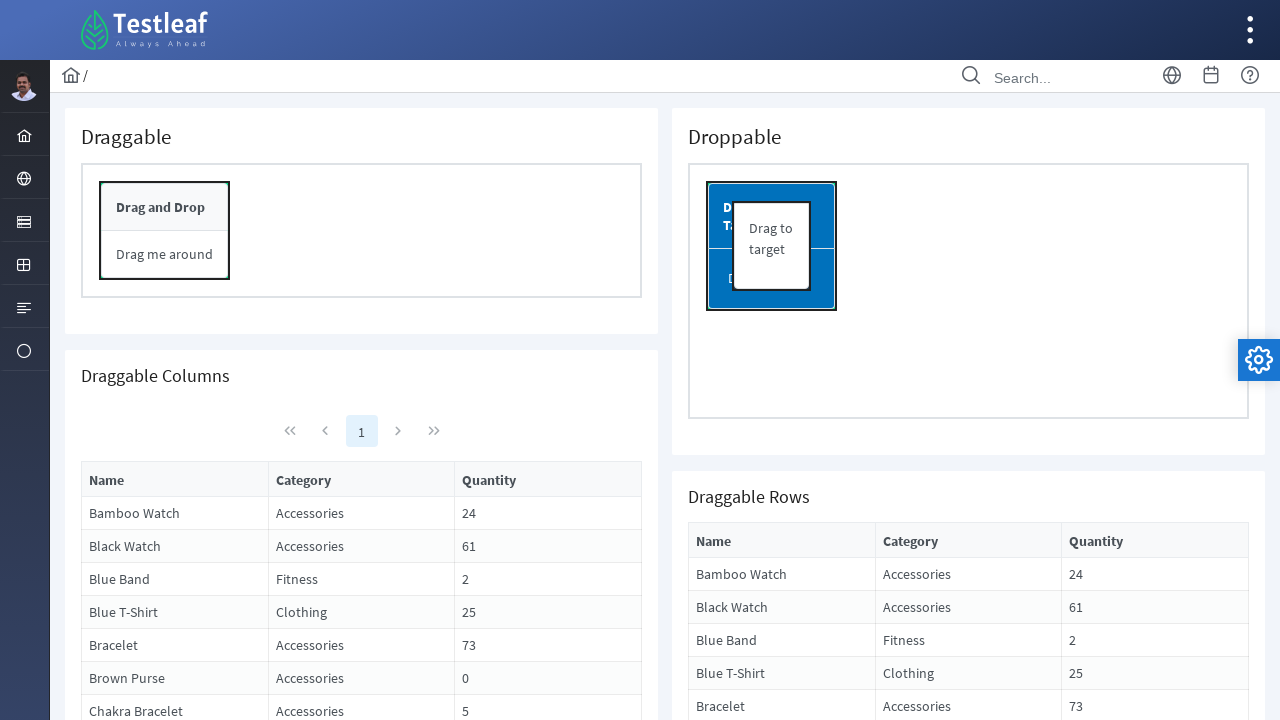

Released mouse button to complete slider drag at (861, 1169)
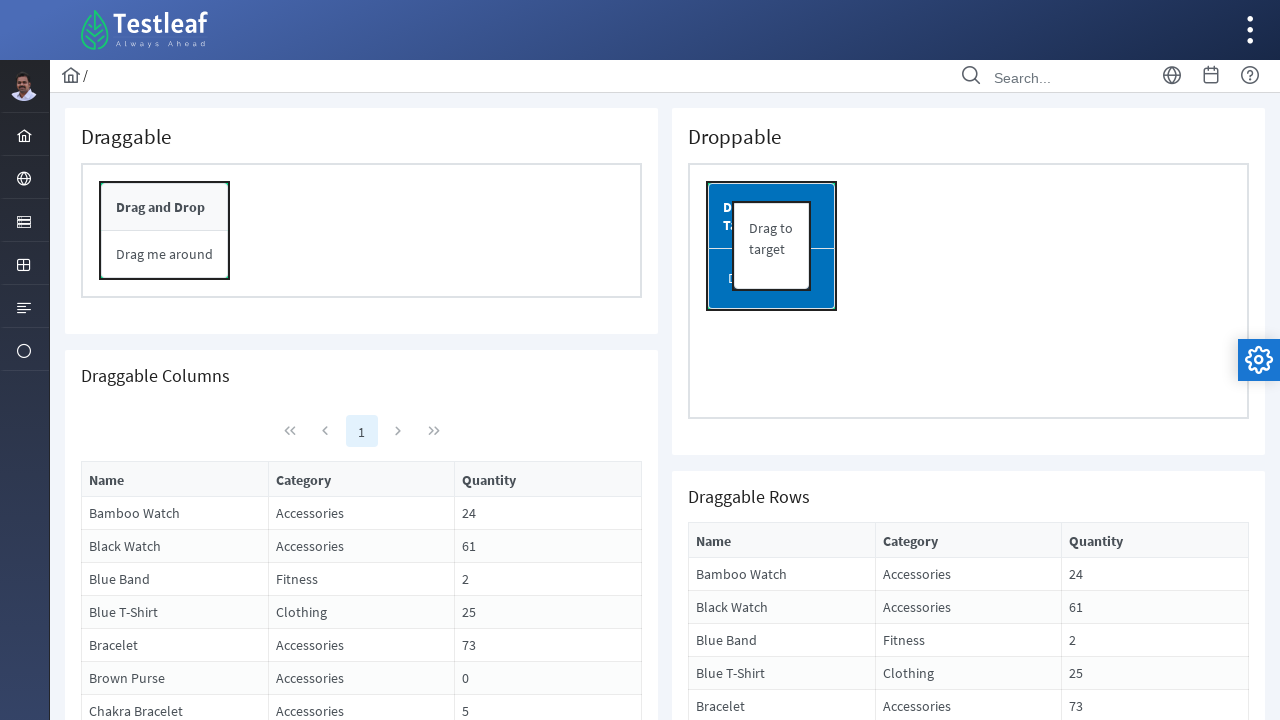

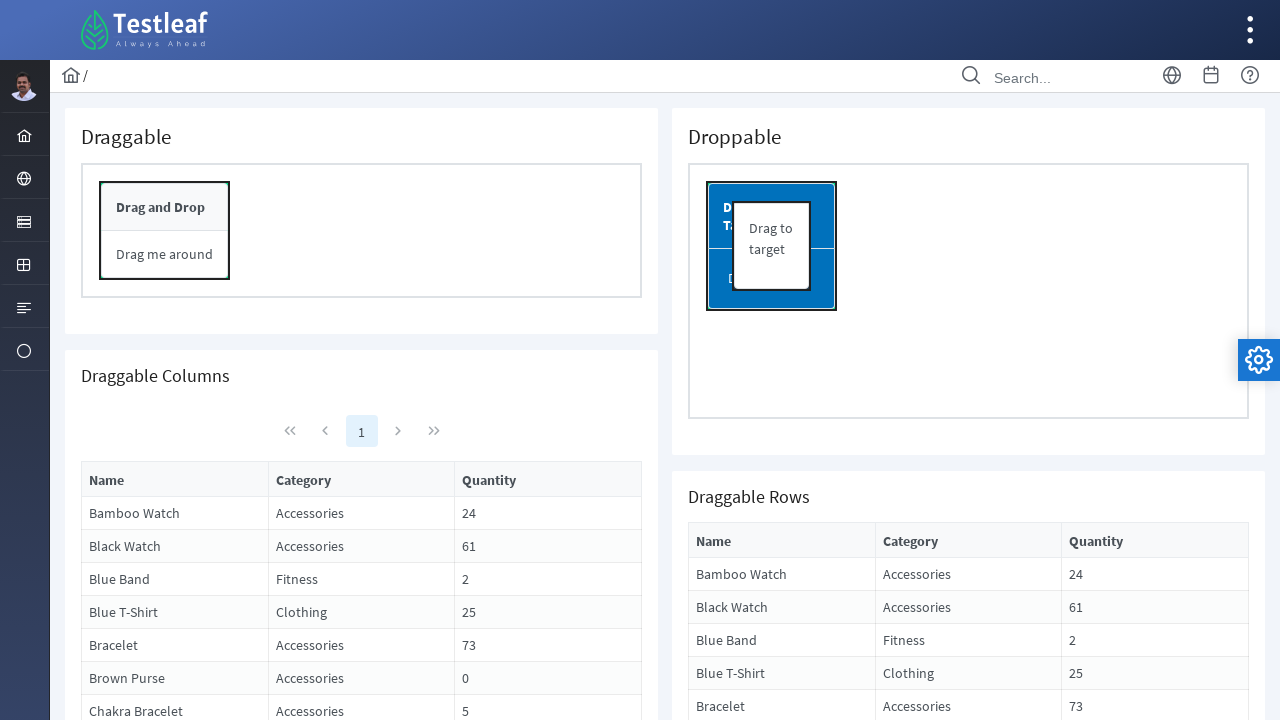